Verifies that the Submit button becomes disabled after waiting 12 seconds on the math page

Starting URL: http://suninjuly.github.io/math.html

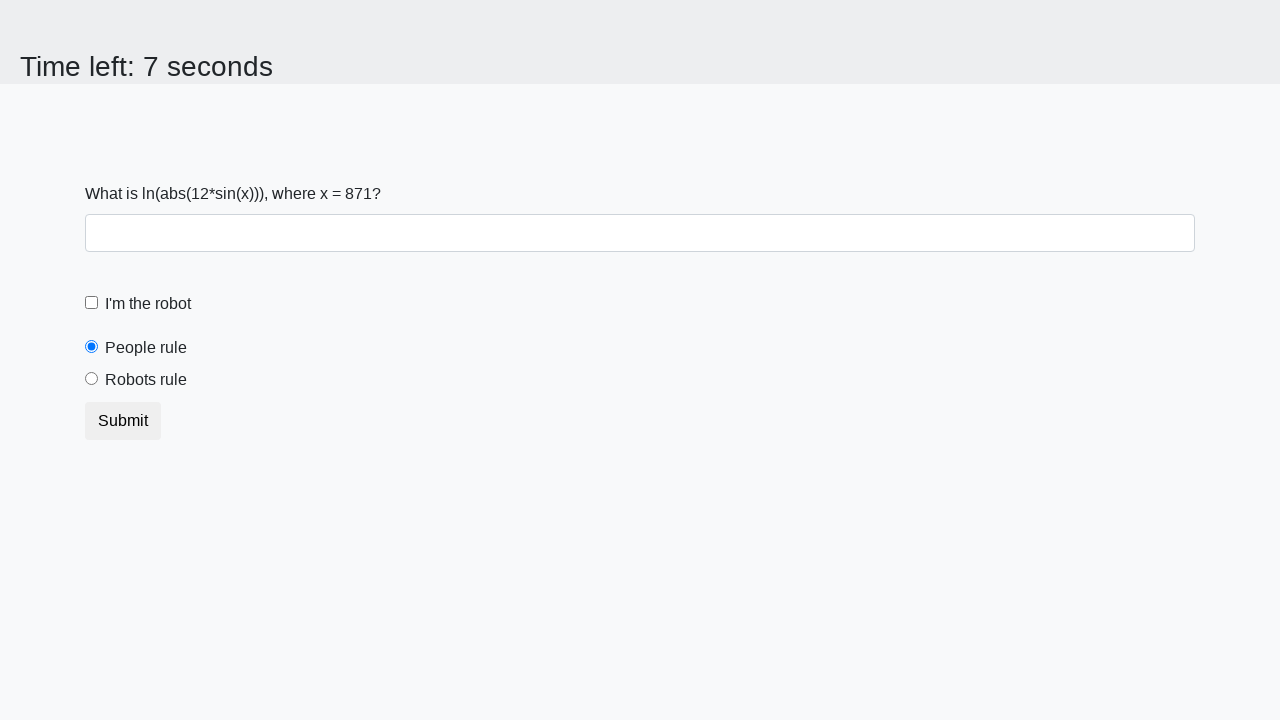

Navigated to math page
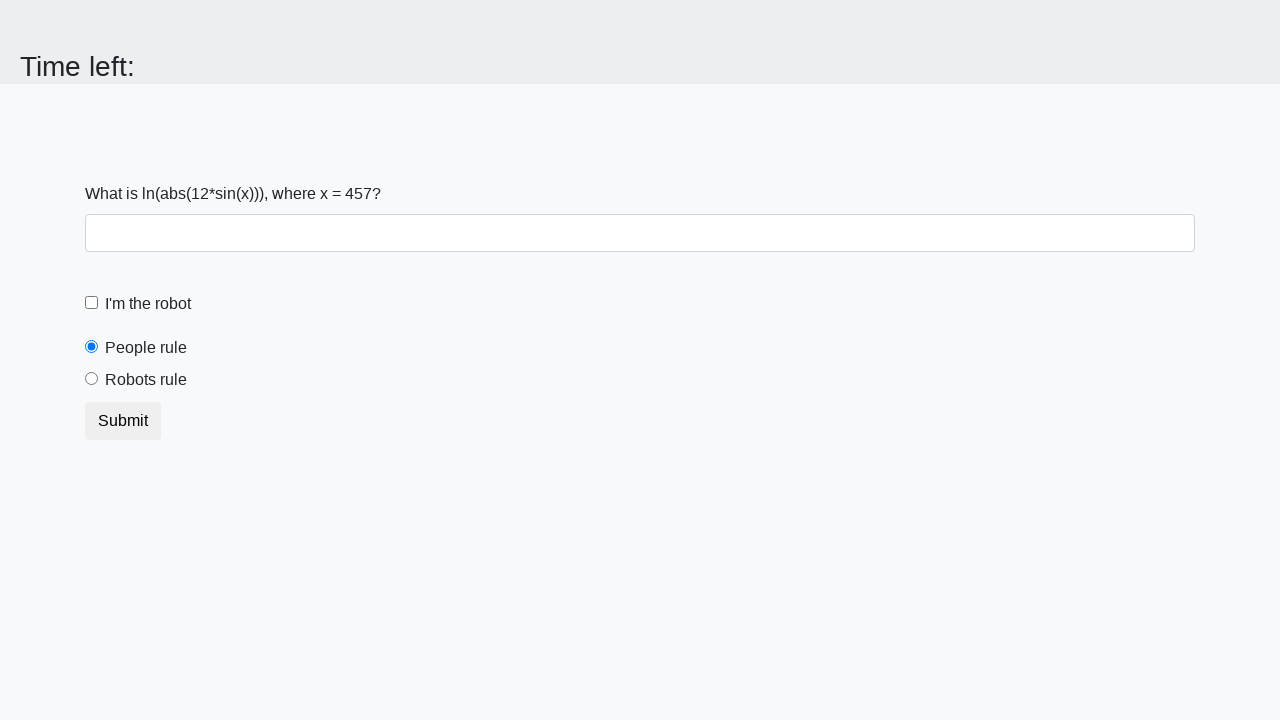

Waited 12 seconds for timeout to occur
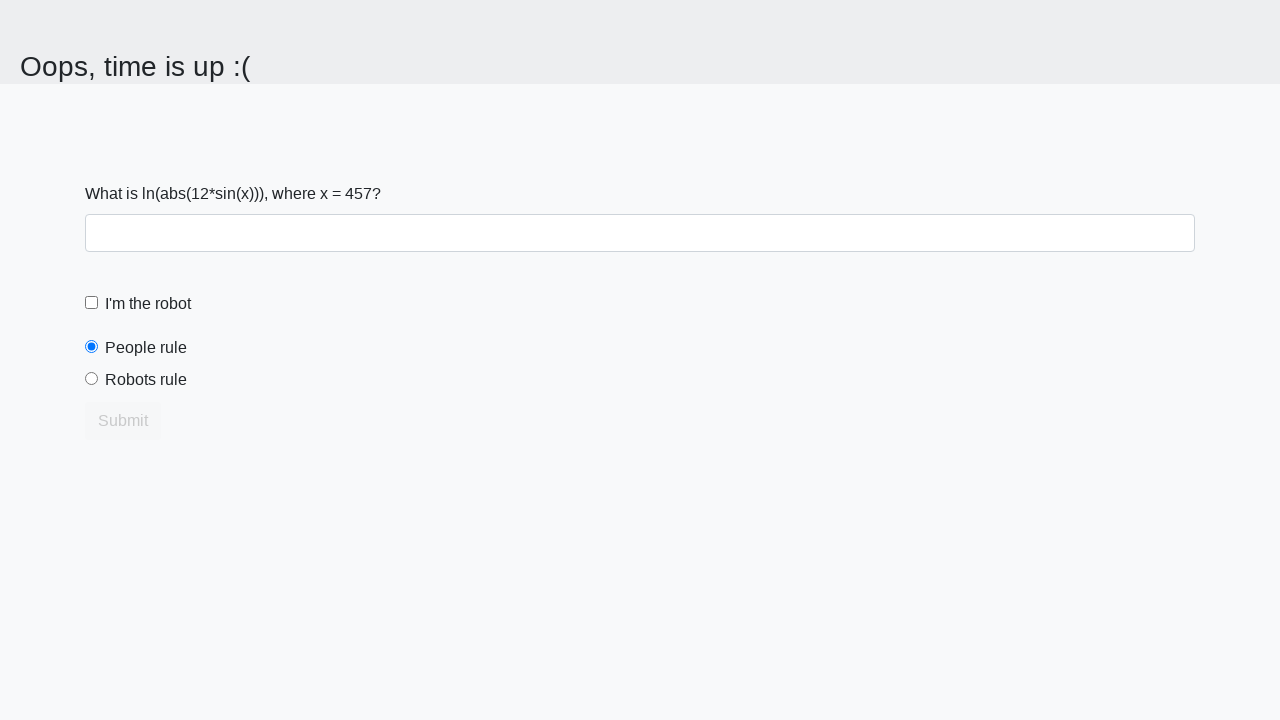

Located the Submit button
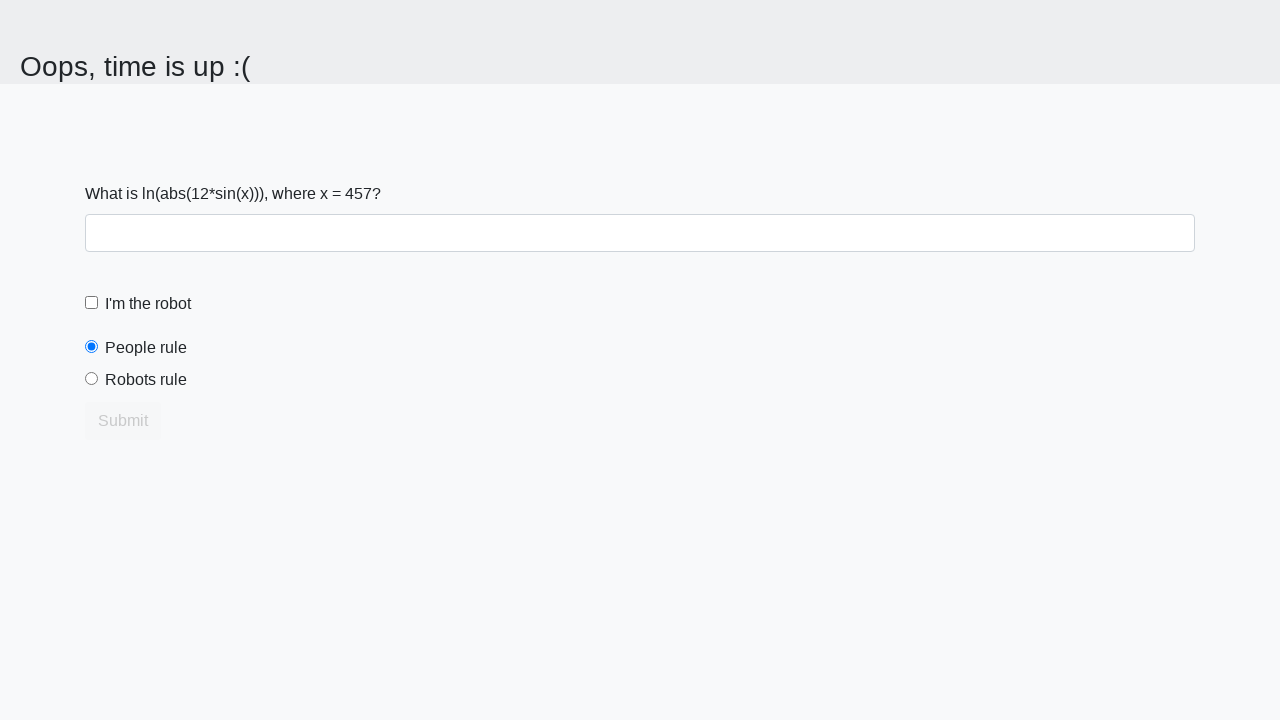

Checked if Submit button is disabled
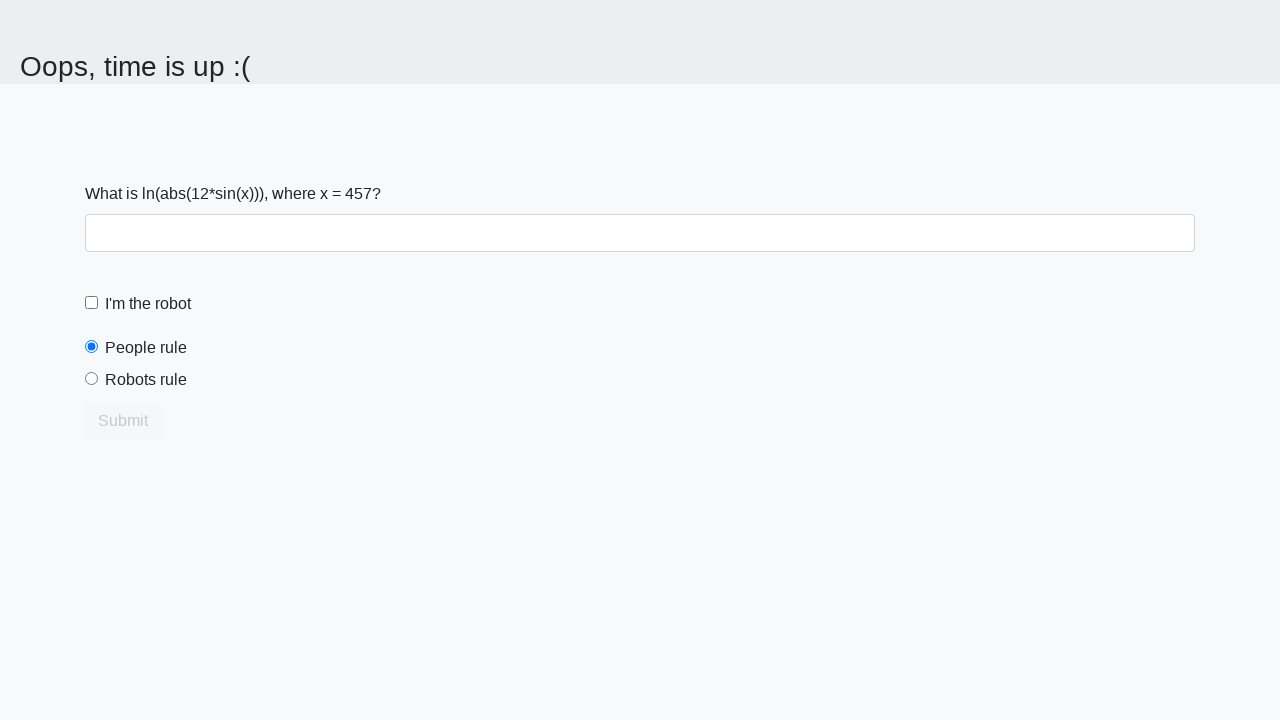

Assertion passed: Submit button is disabled after timeout
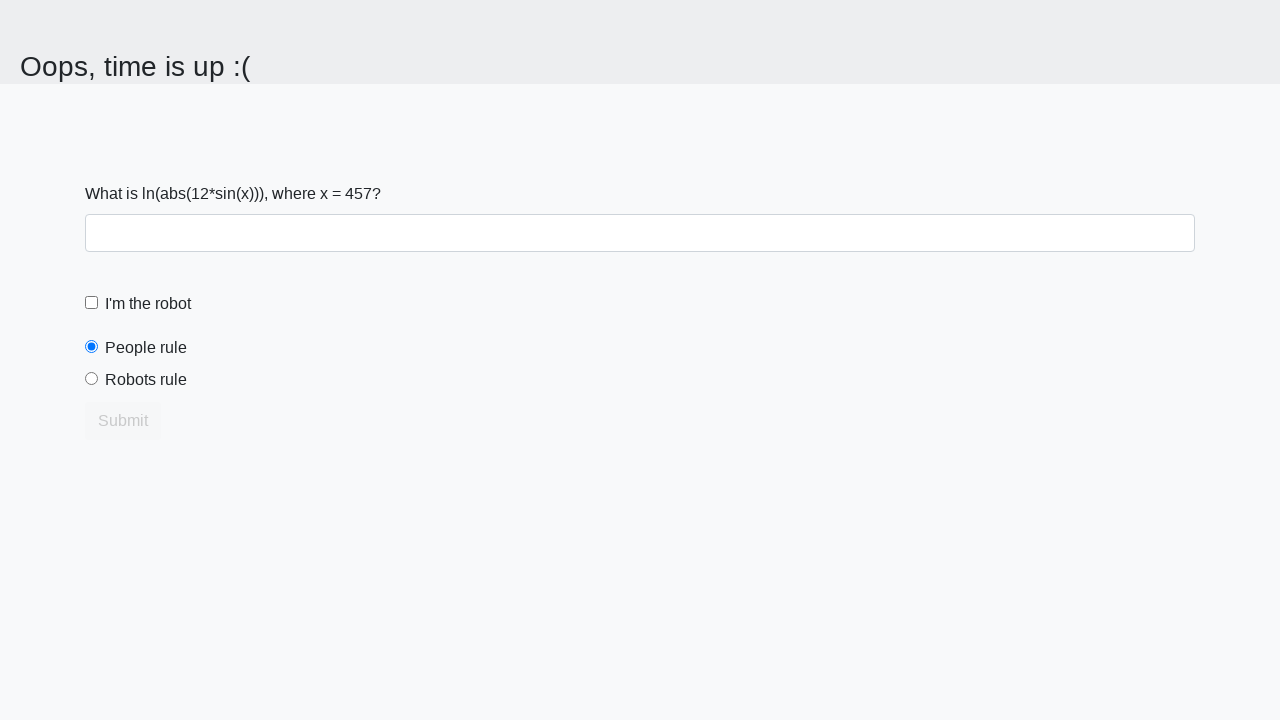

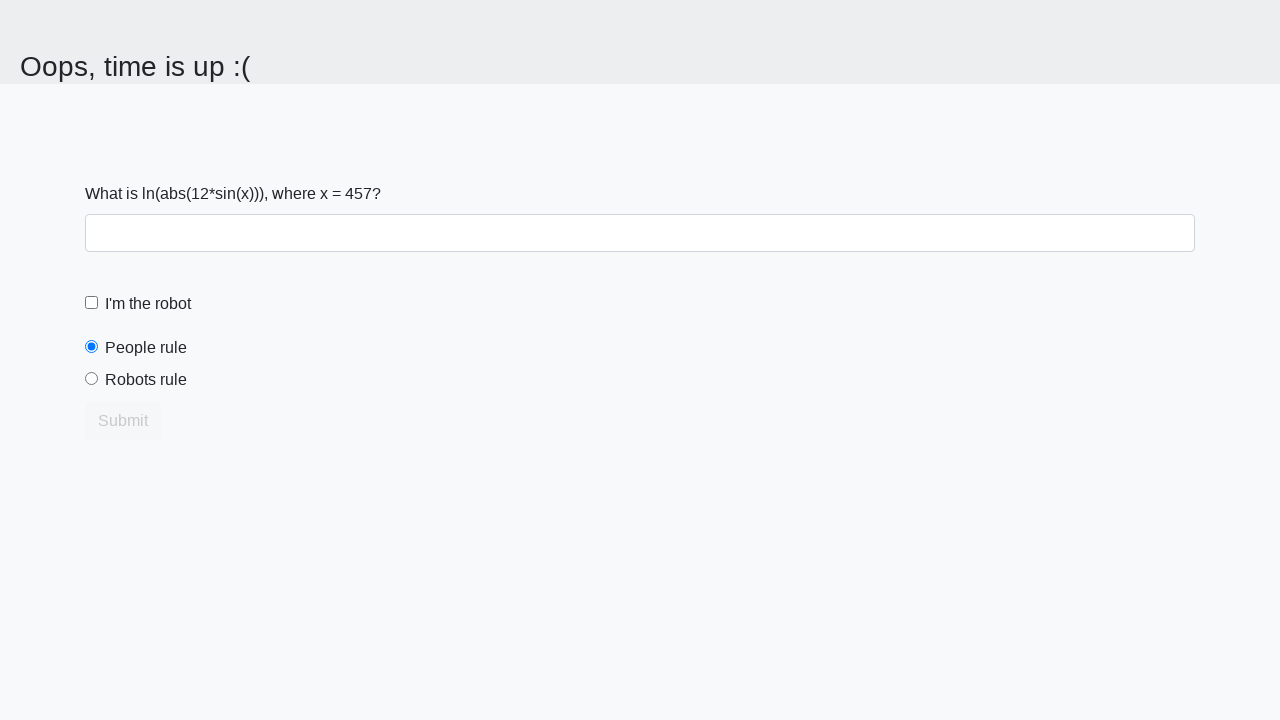